Demonstrates handling multiple browser windows by clicking a link that opens a new tab/window, then switching between the parent and child windows to verify page titles.

Starting URL: https://opensource-demo.orangehrmlive.com/web/index.php/auth/login

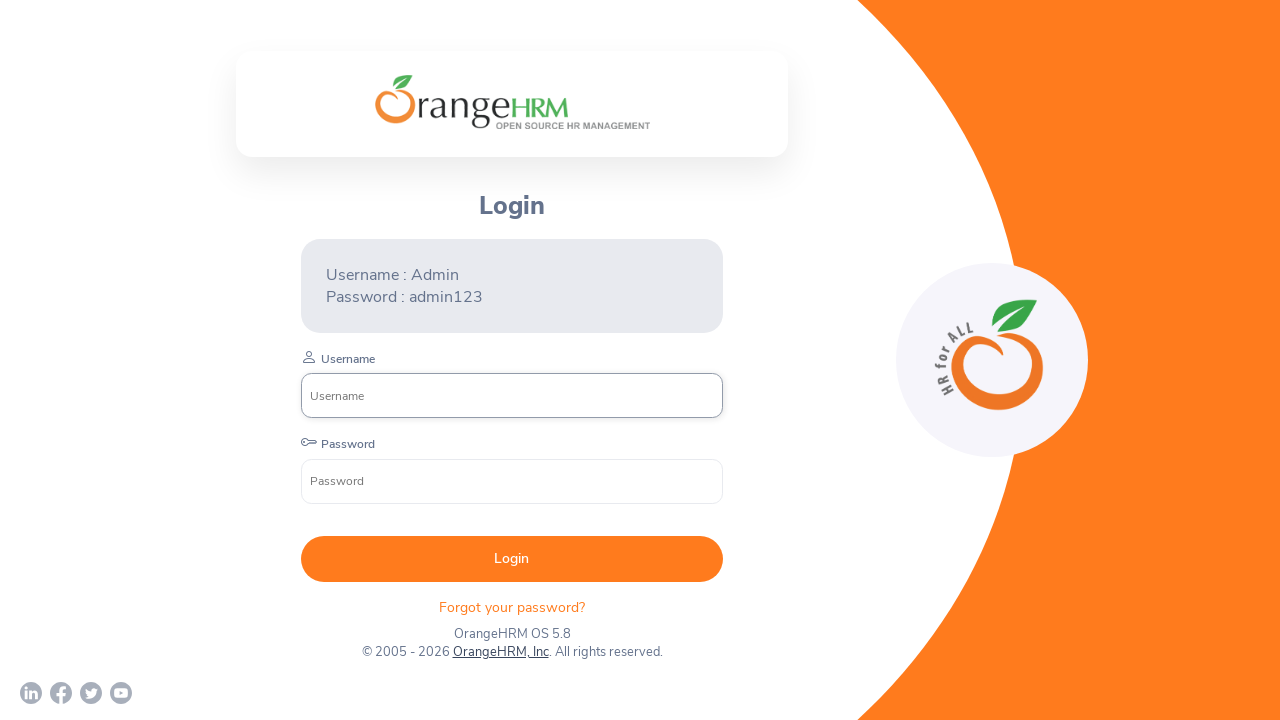

Clicked OrangeHRM, Inc link to open new window/tab at (500, 652) on text=OrangeHRM, Inc
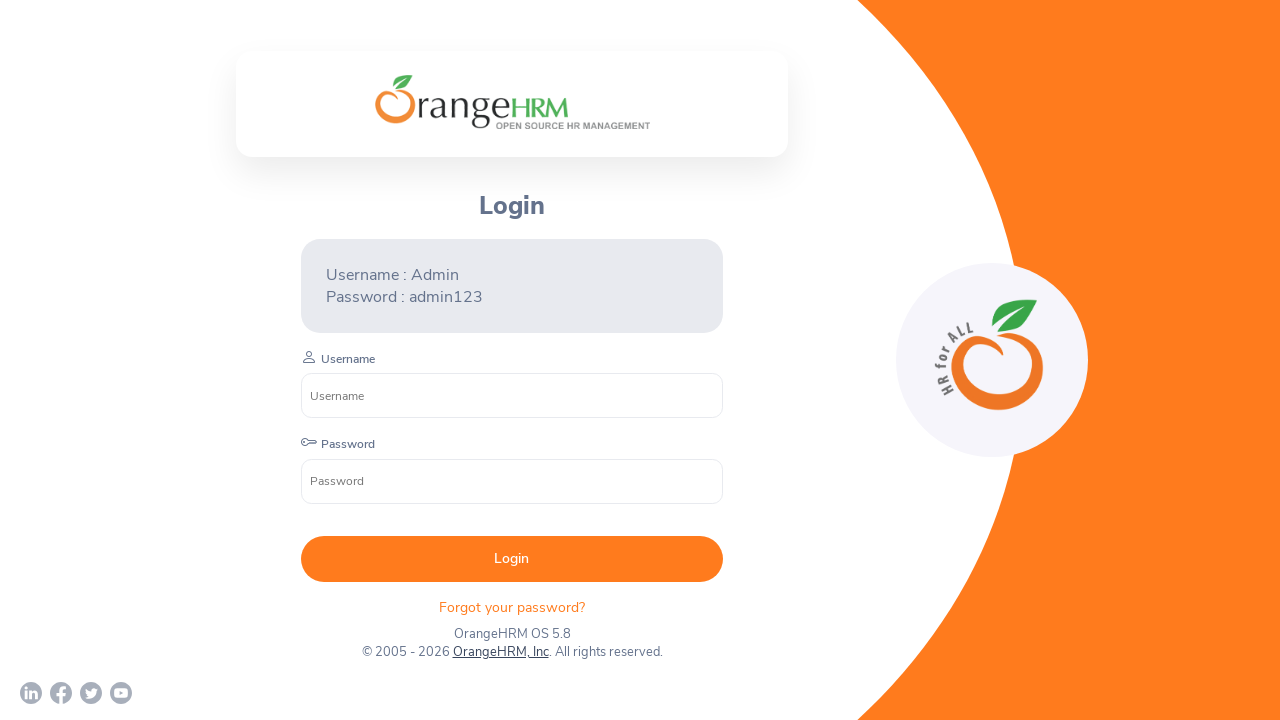

Captured new child page/window reference
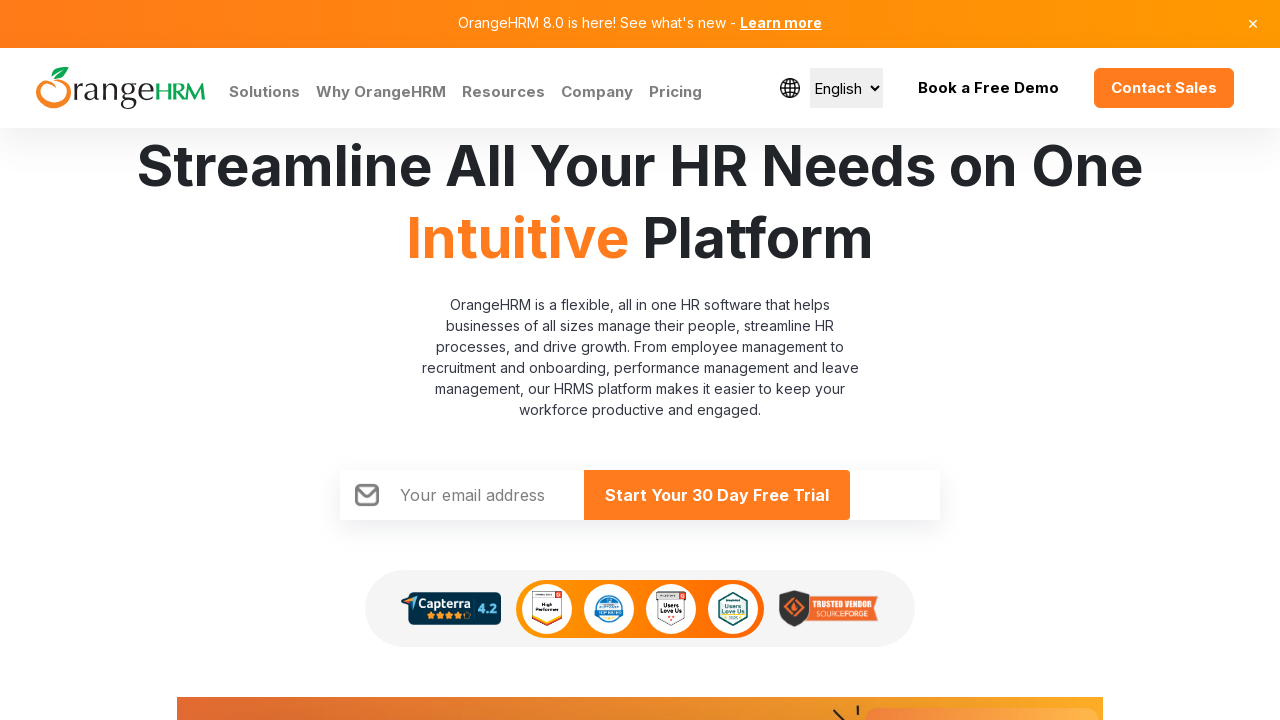

Child page loaded successfully
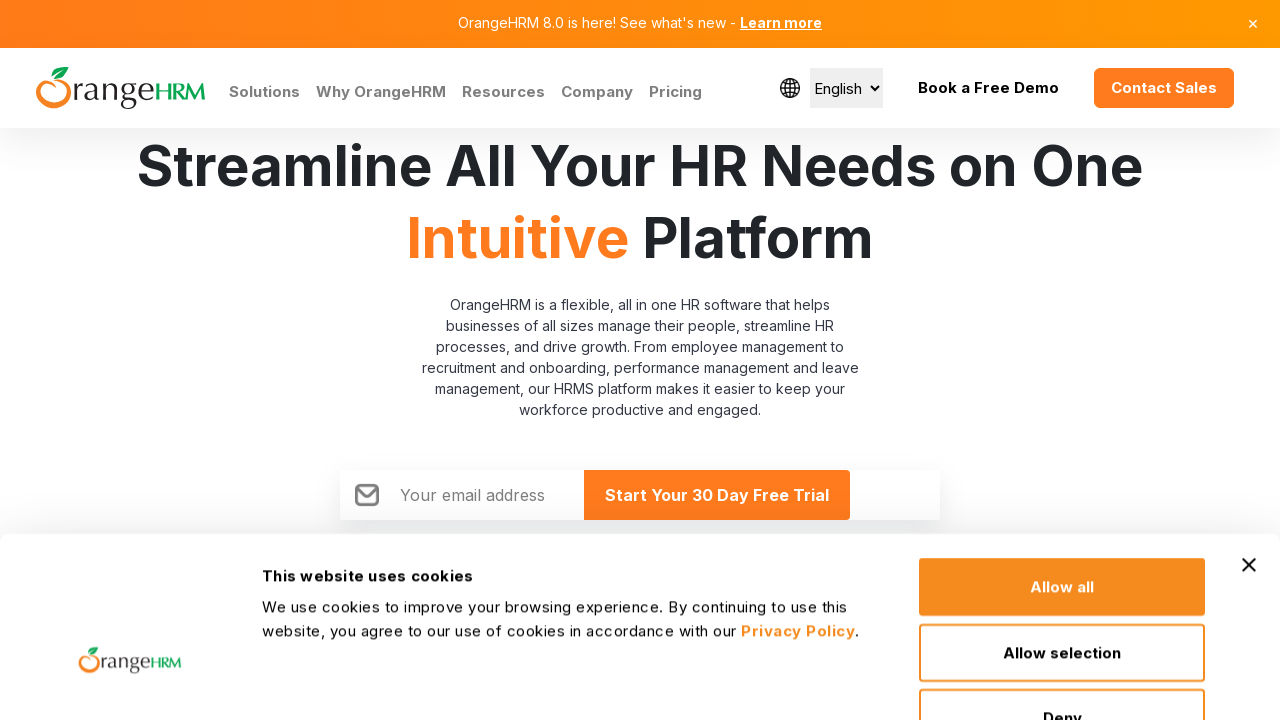

Retrieved child window title: Human Resources Management Software | HRMS | OrangeHRM
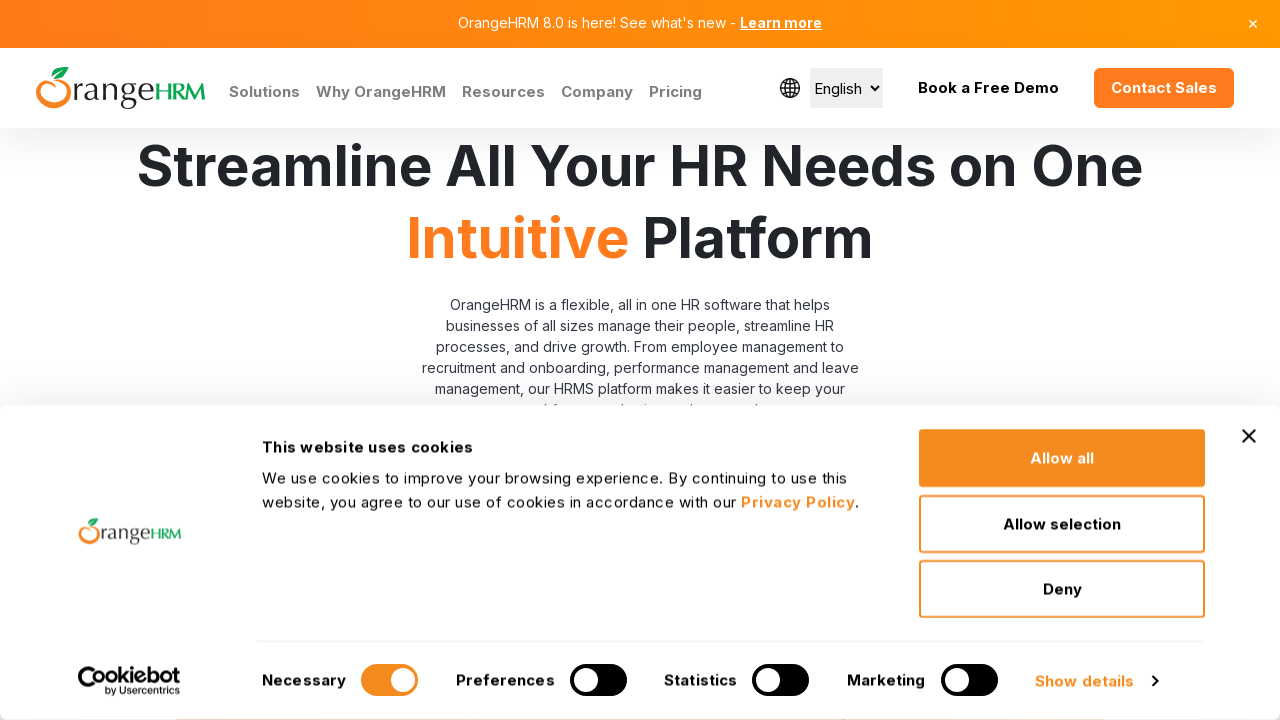

Retrieved parent window title: OrangeHRM
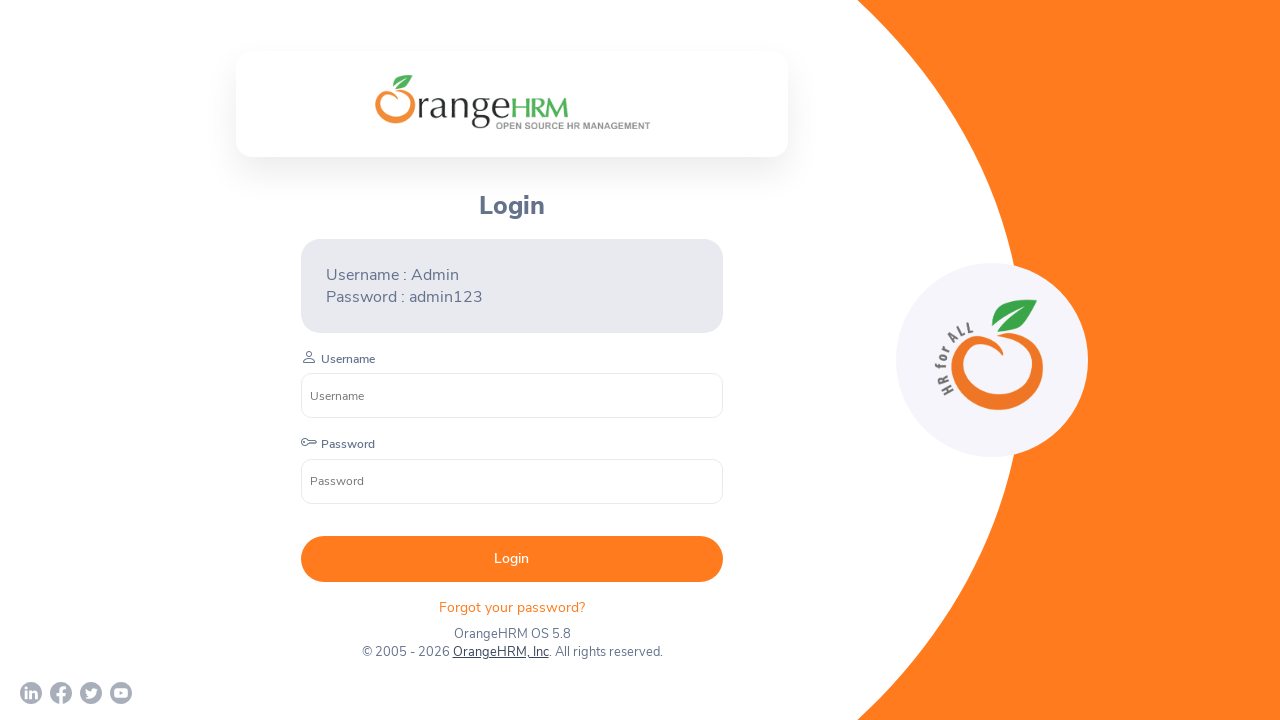

Closed child page/window
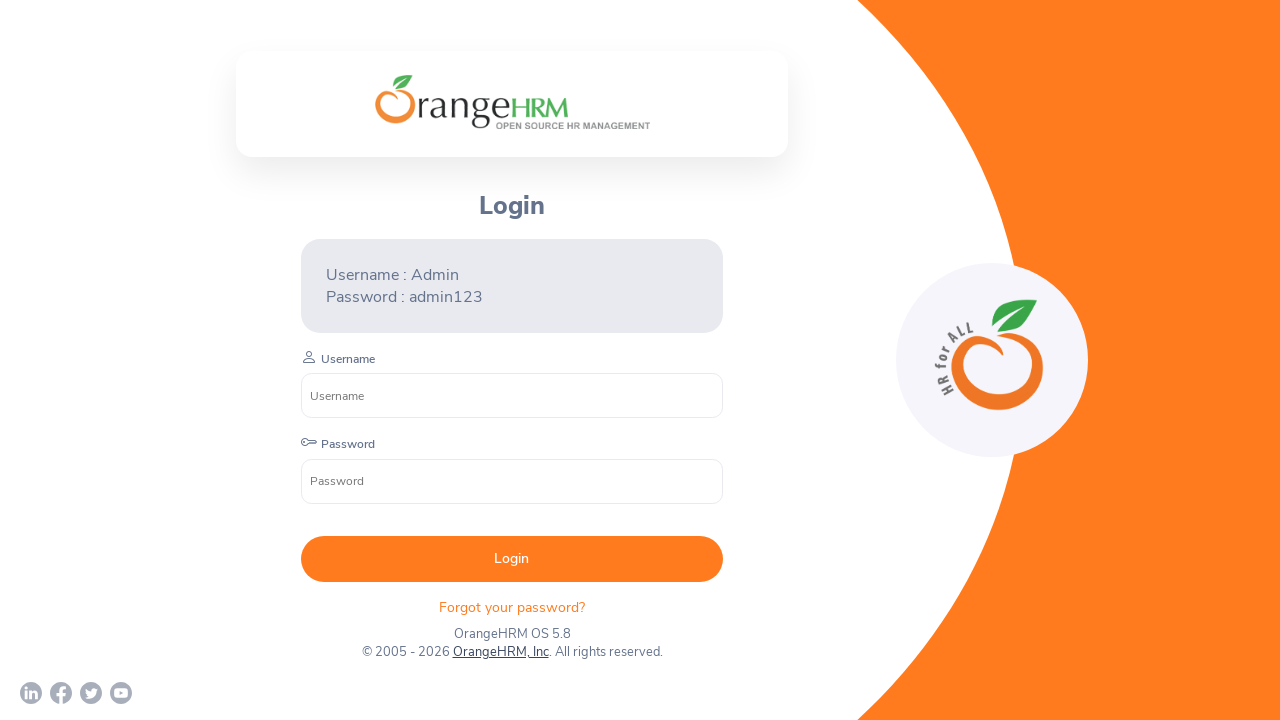

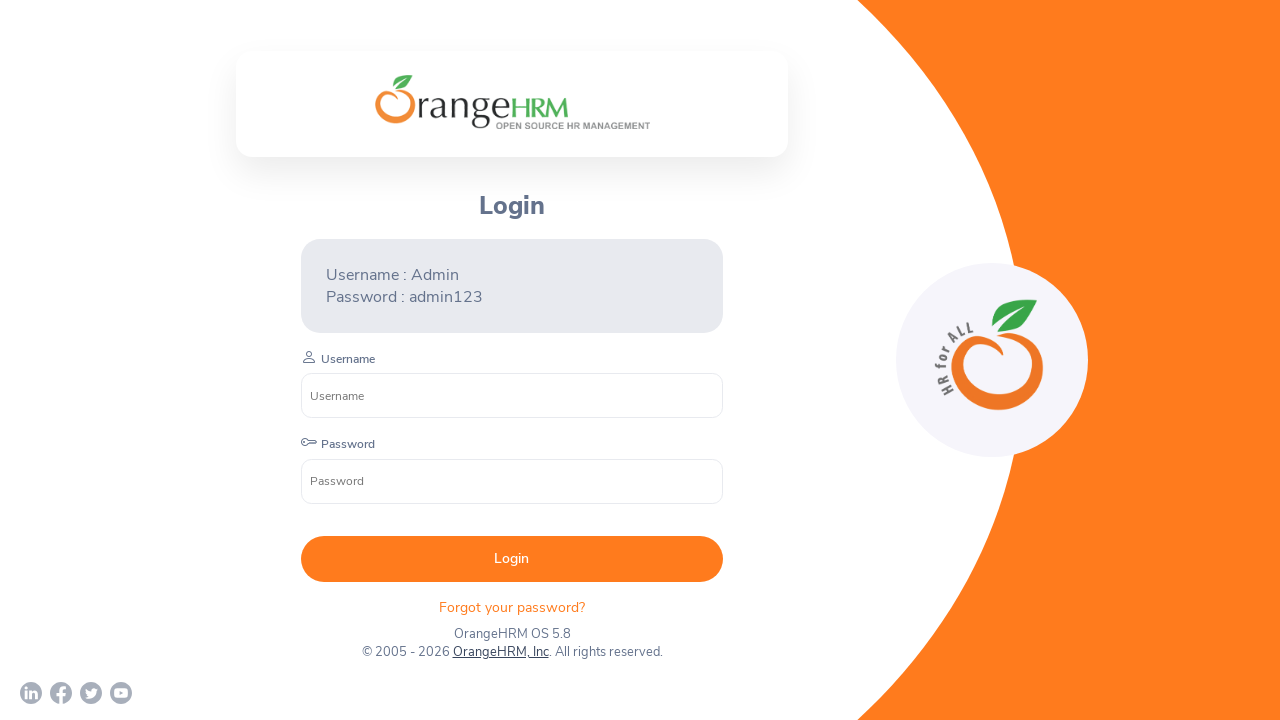